Tests radio button selection functionality by iterating through all radio buttons on the practice page and clicking them in reverse order

Starting URL: https://www.letskodeit.com/practice

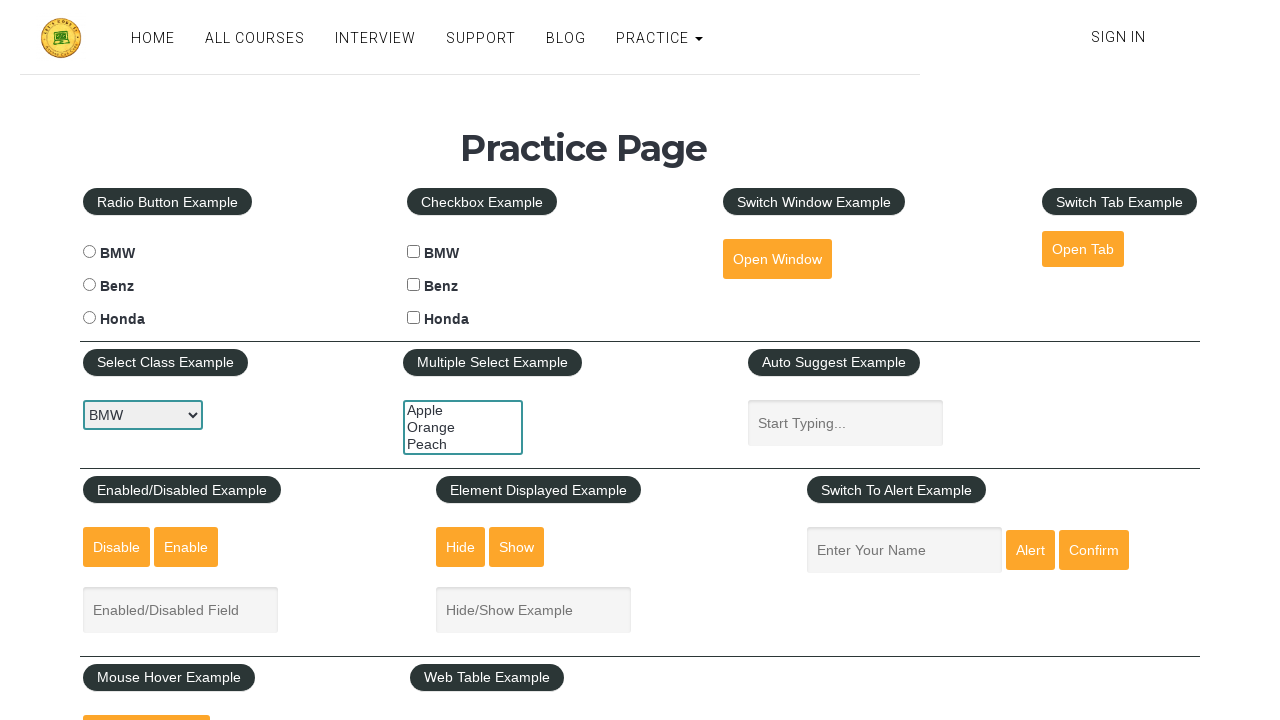

Navigated to practice page at https://www.letskodeit.com/practice
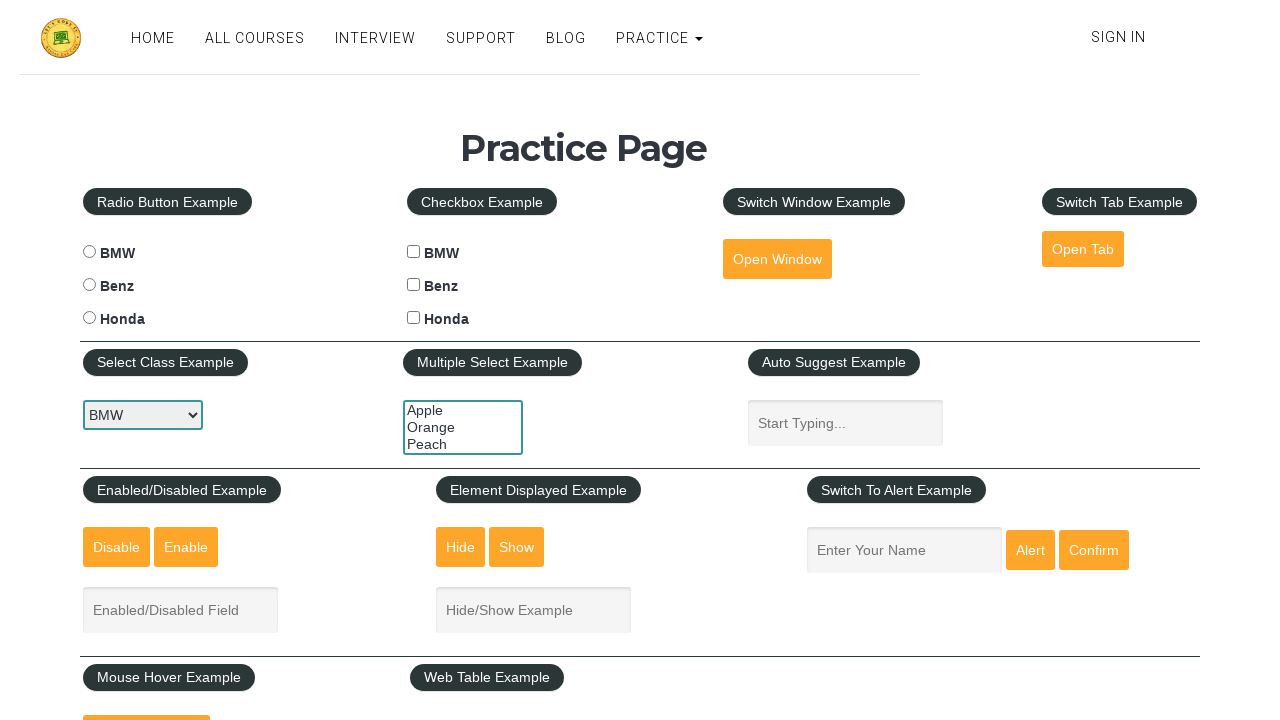

Located all radio buttons on the page
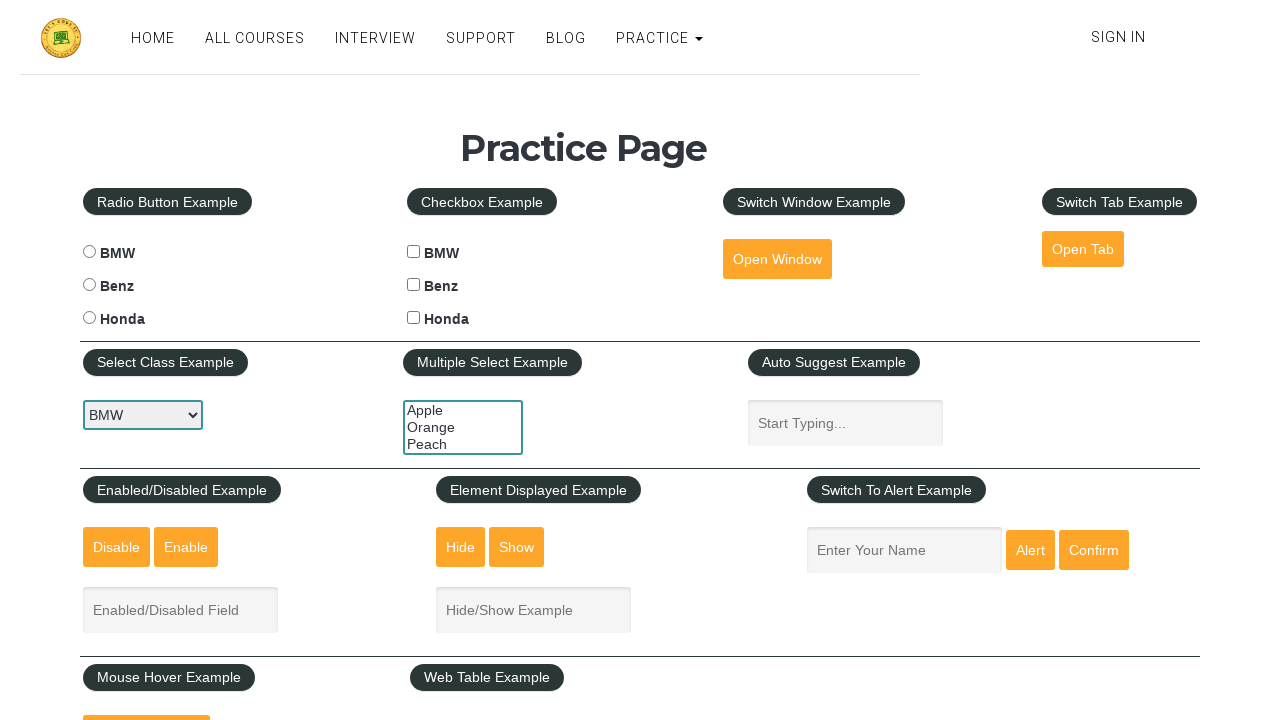

Clicked radio button at index 2 at (89, 318) on input[type='radio'] >> nth=2
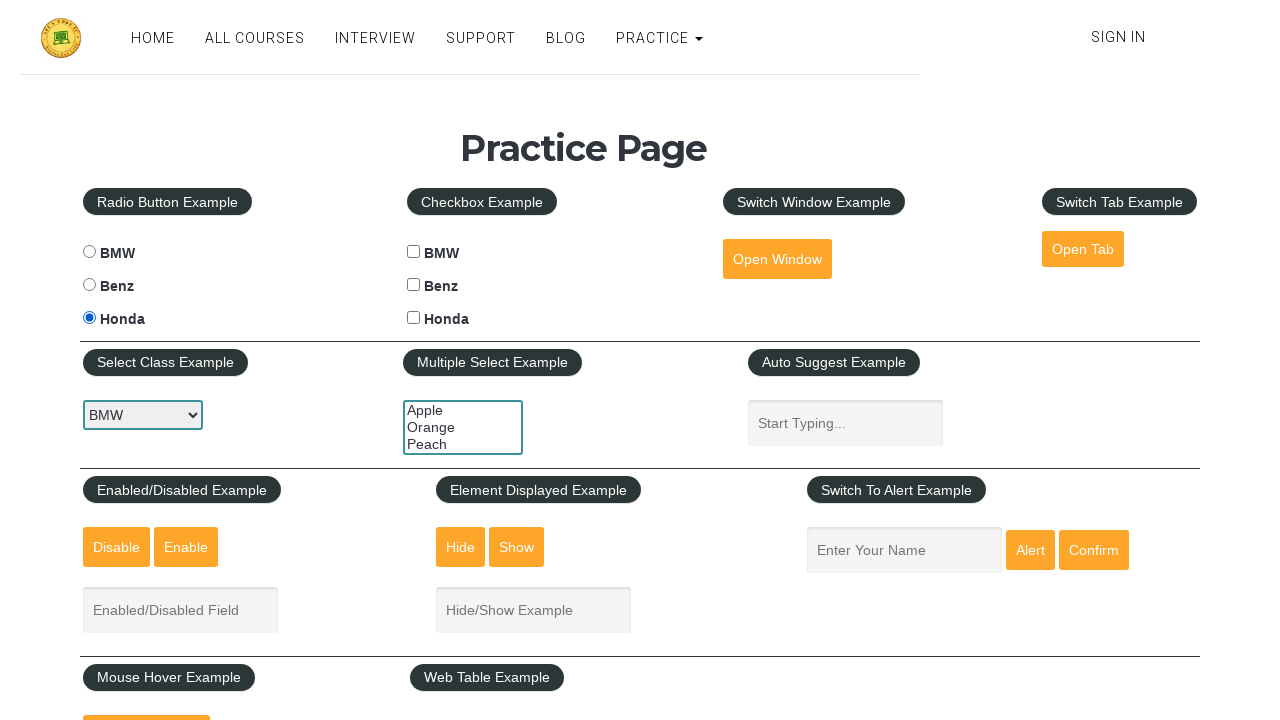

Waited 1 second for visibility
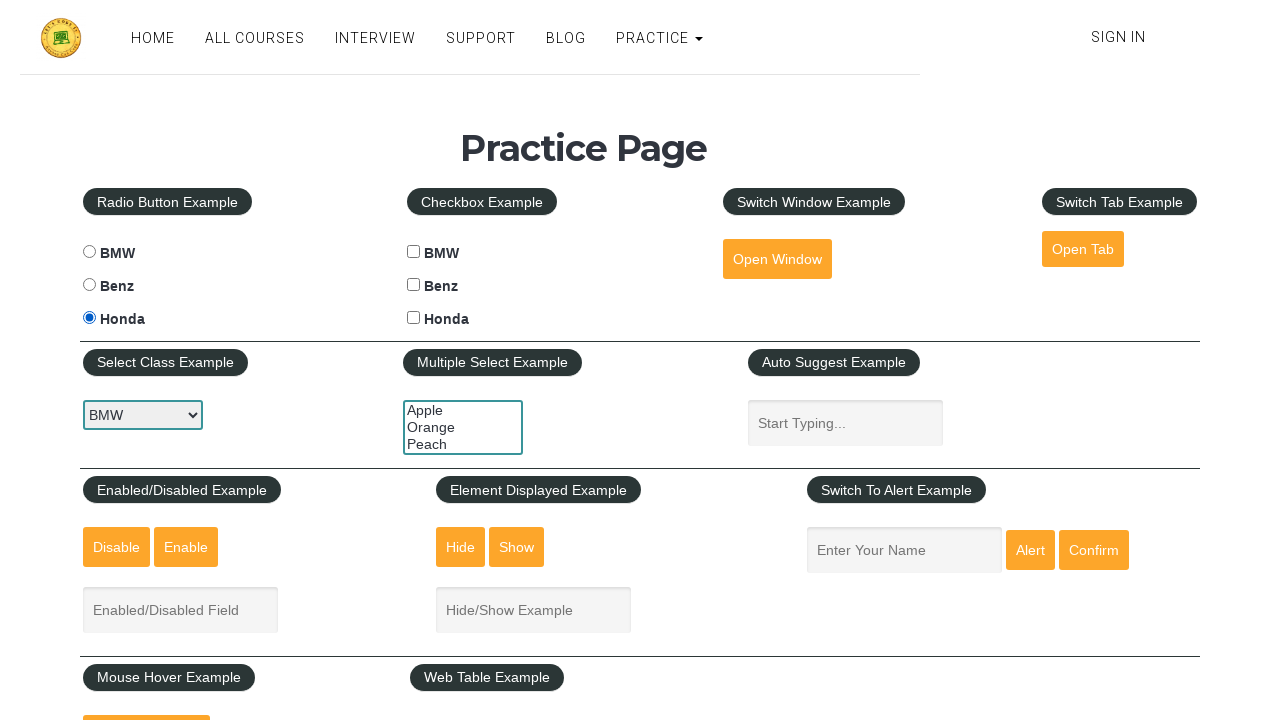

Clicked radio button at index 1 at (89, 285) on input[type='radio'] >> nth=1
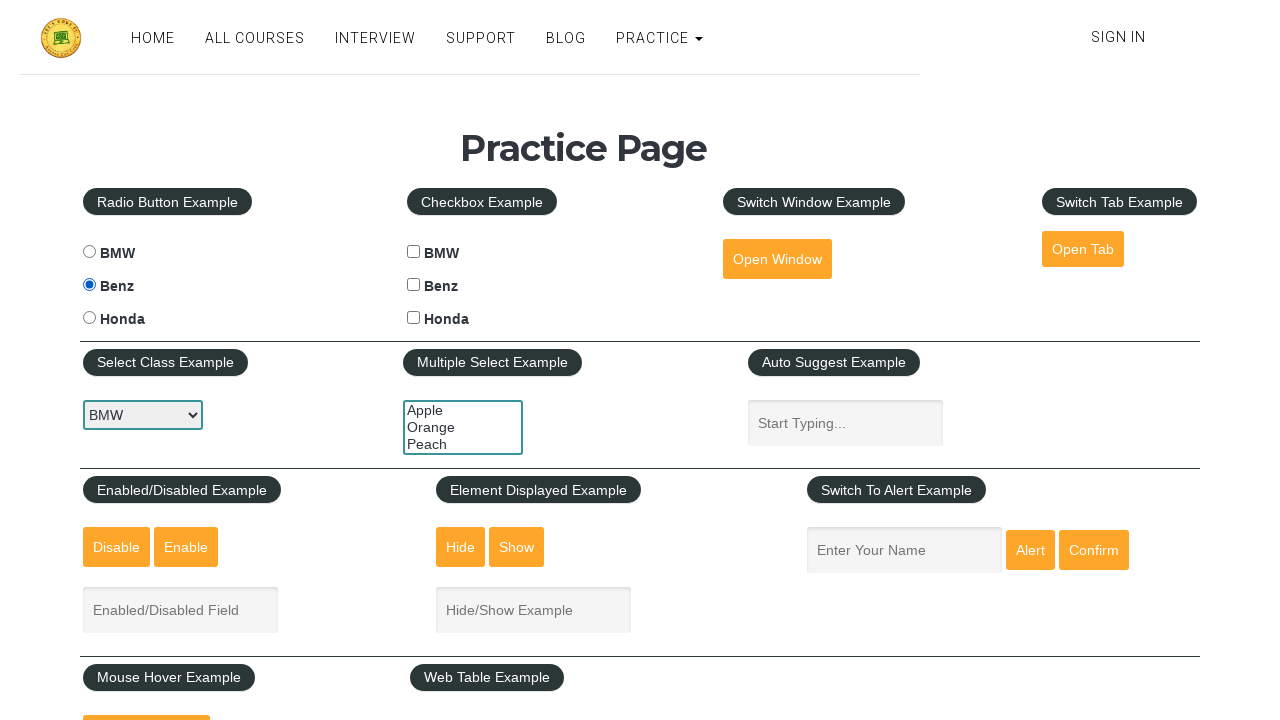

Waited 1 second for visibility
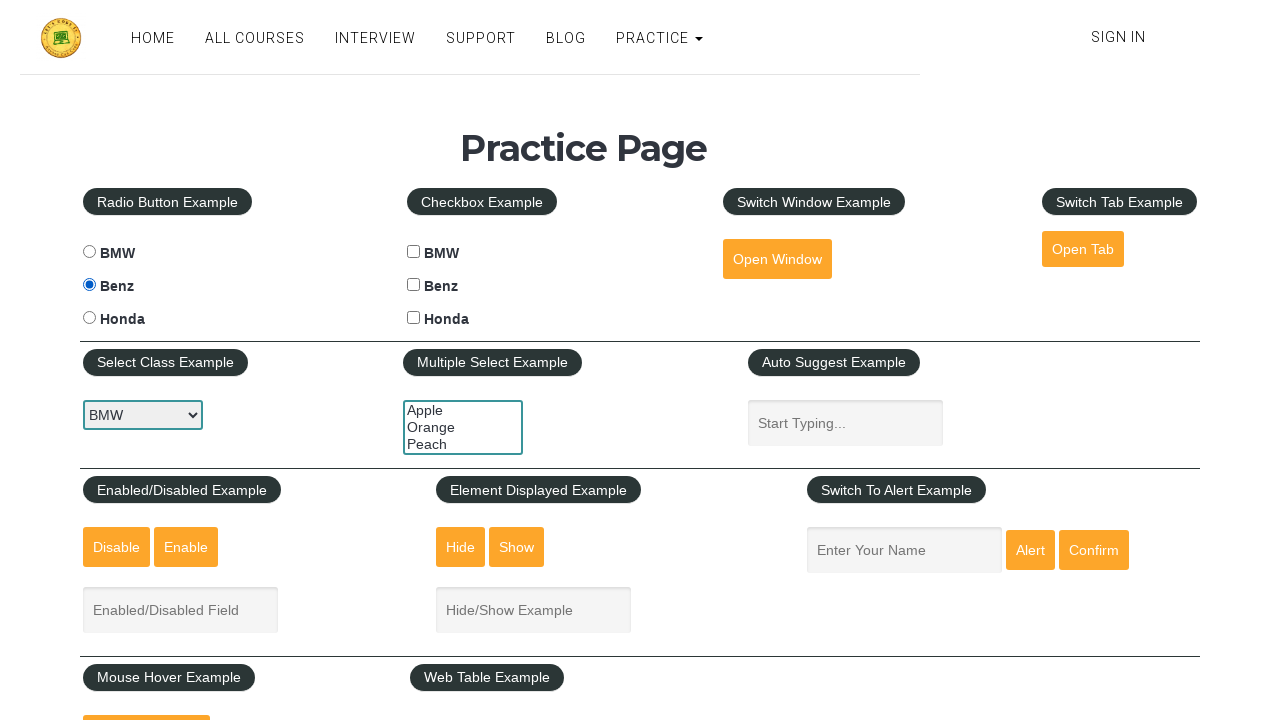

Clicked radio button at index 0 at (89, 252) on input[type='radio'] >> nth=0
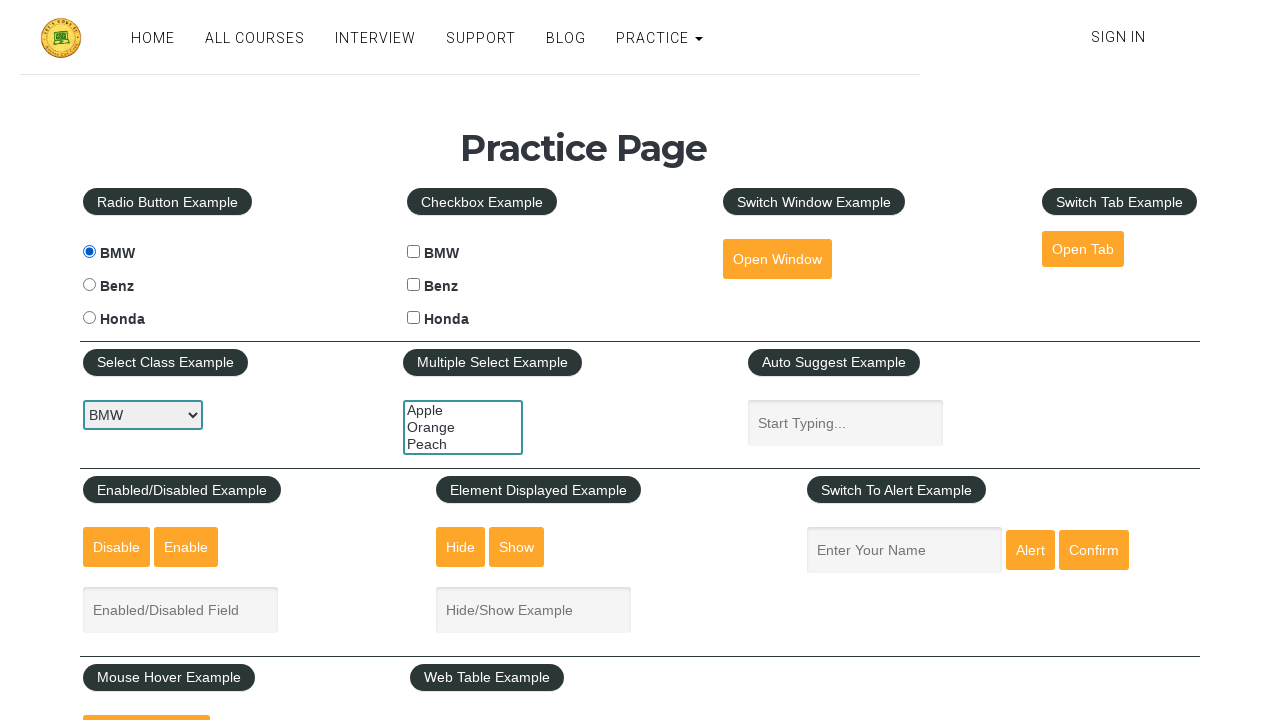

Waited 1 second for visibility
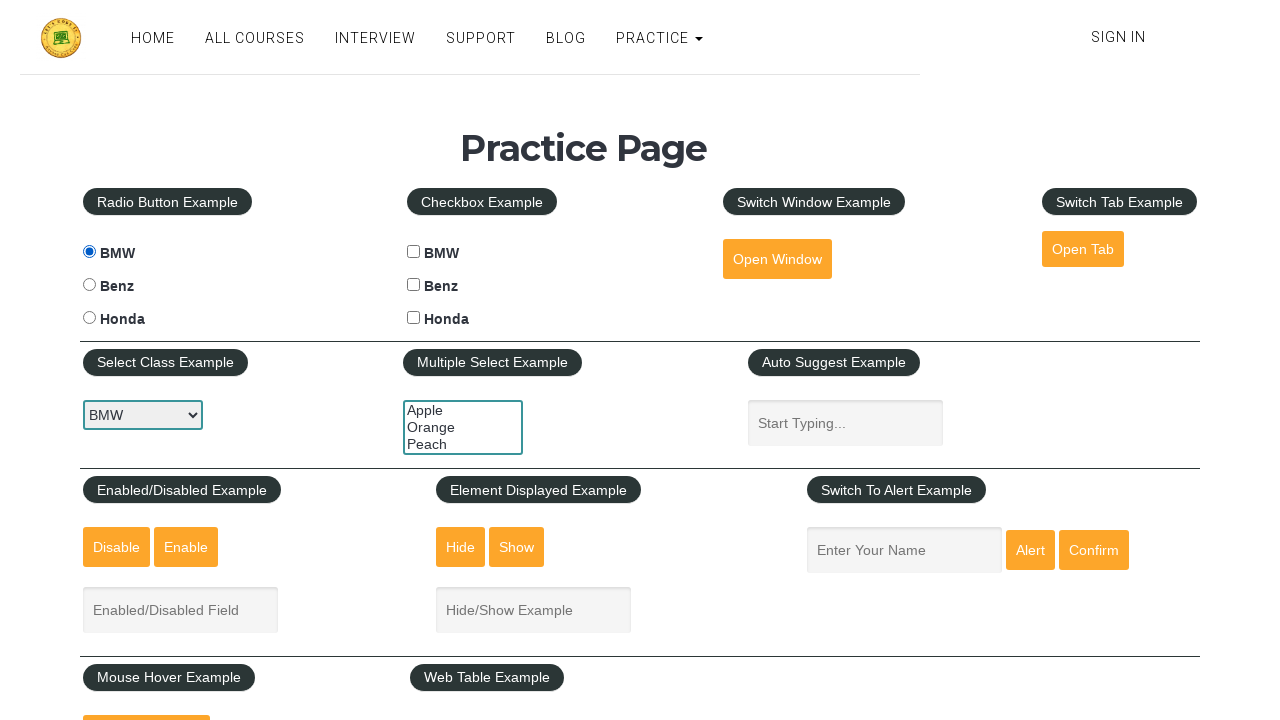

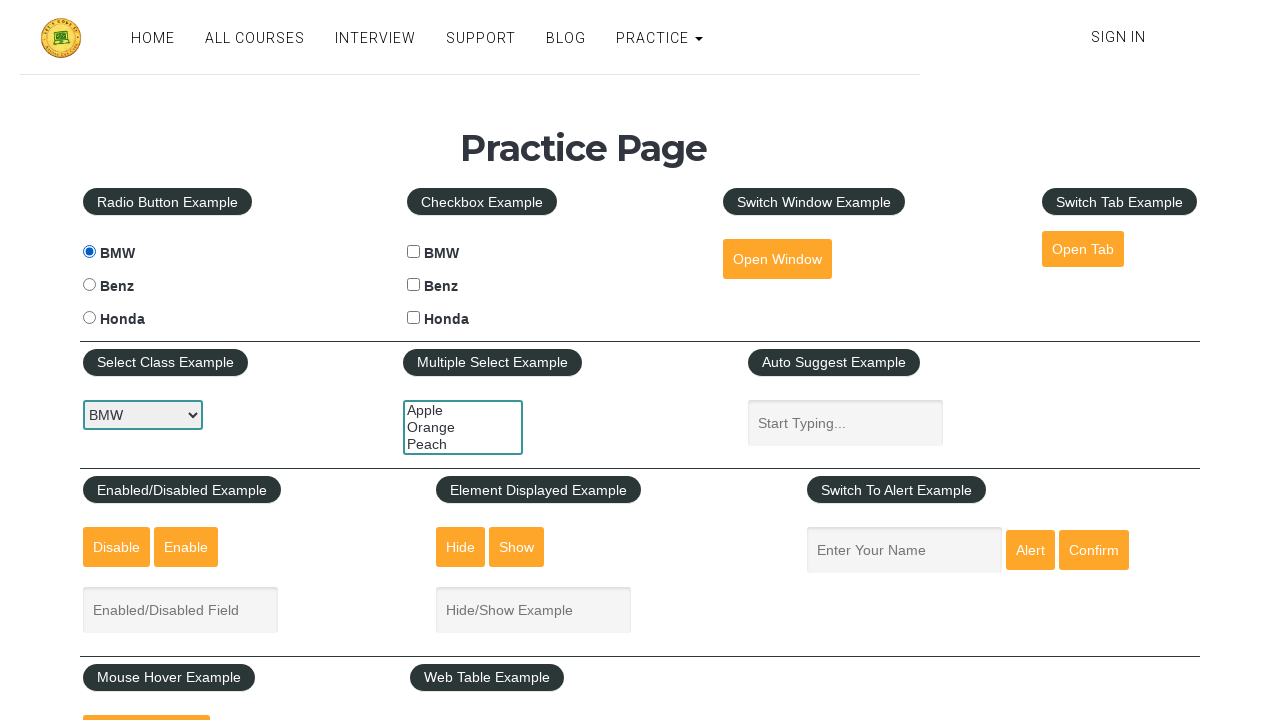